Tests browsing to languages starting with 0 and verifies there are 10 language links

Starting URL: http://www.99-bottles-of-beer.net/

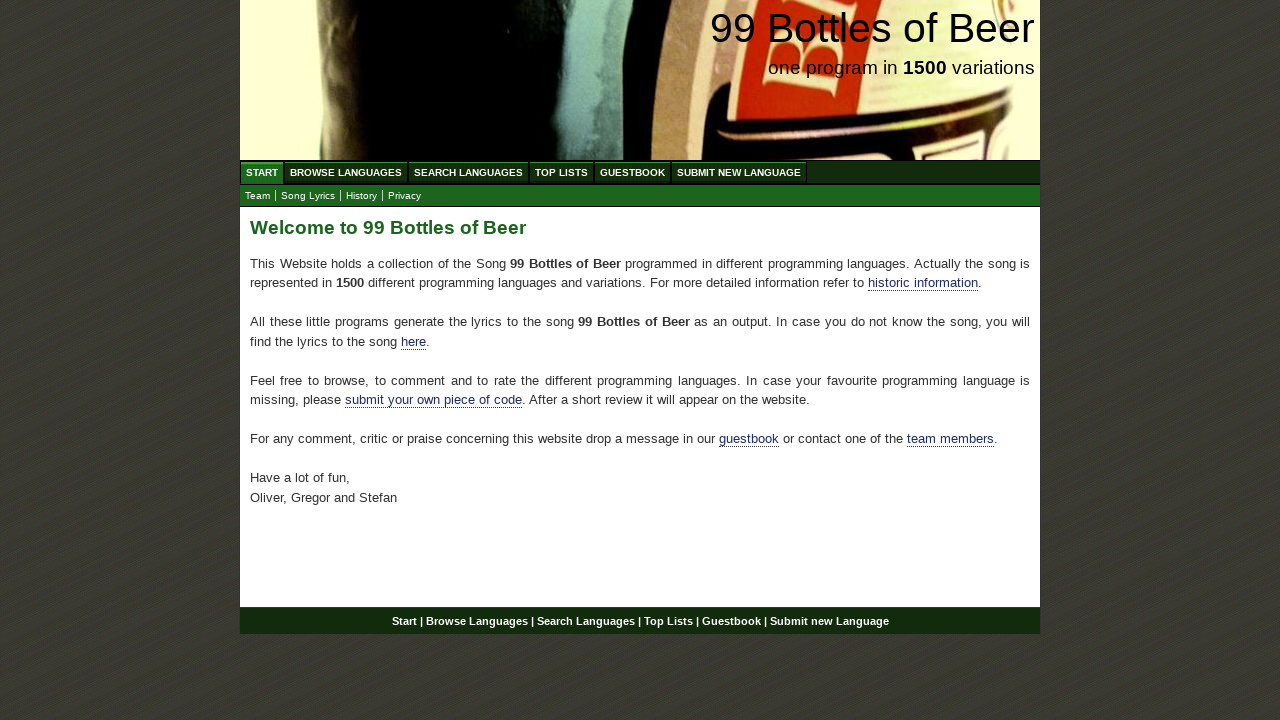

Clicked on Browse Languages link at (346, 172) on #menu li a[href='/abc.html']
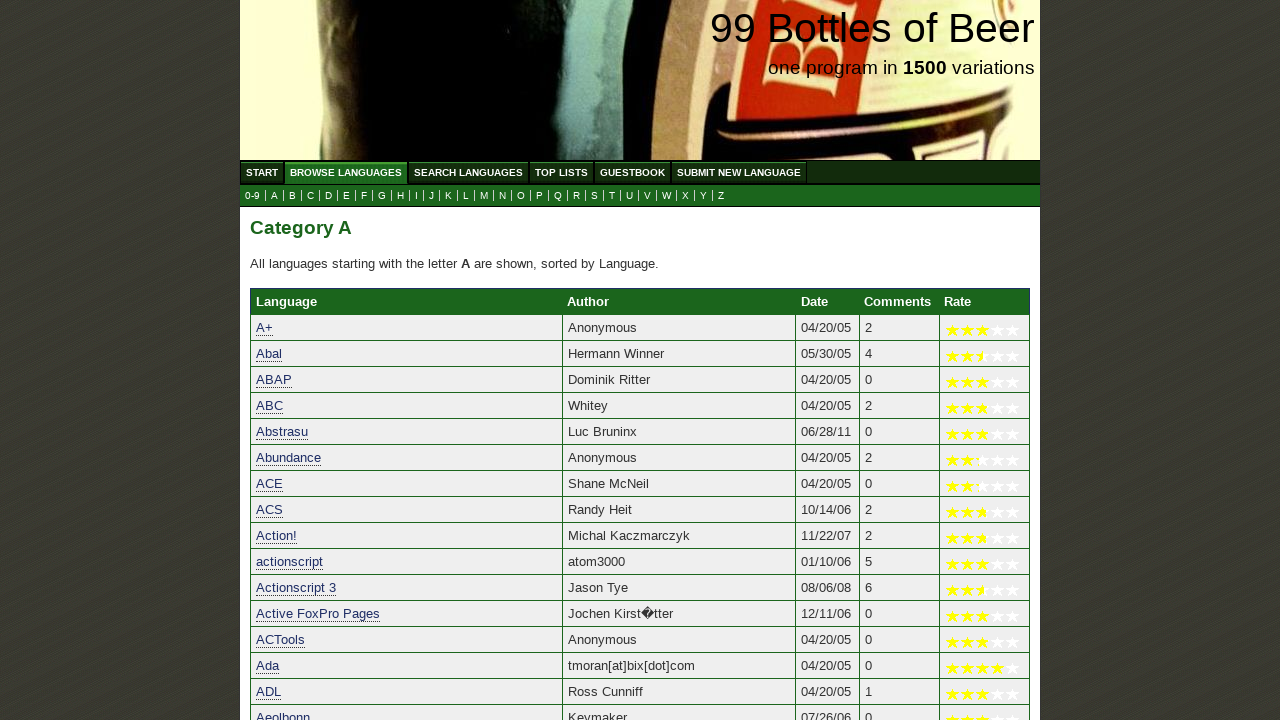

Clicked on 0-9 languages link at (252, 196) on a[href='0.html']
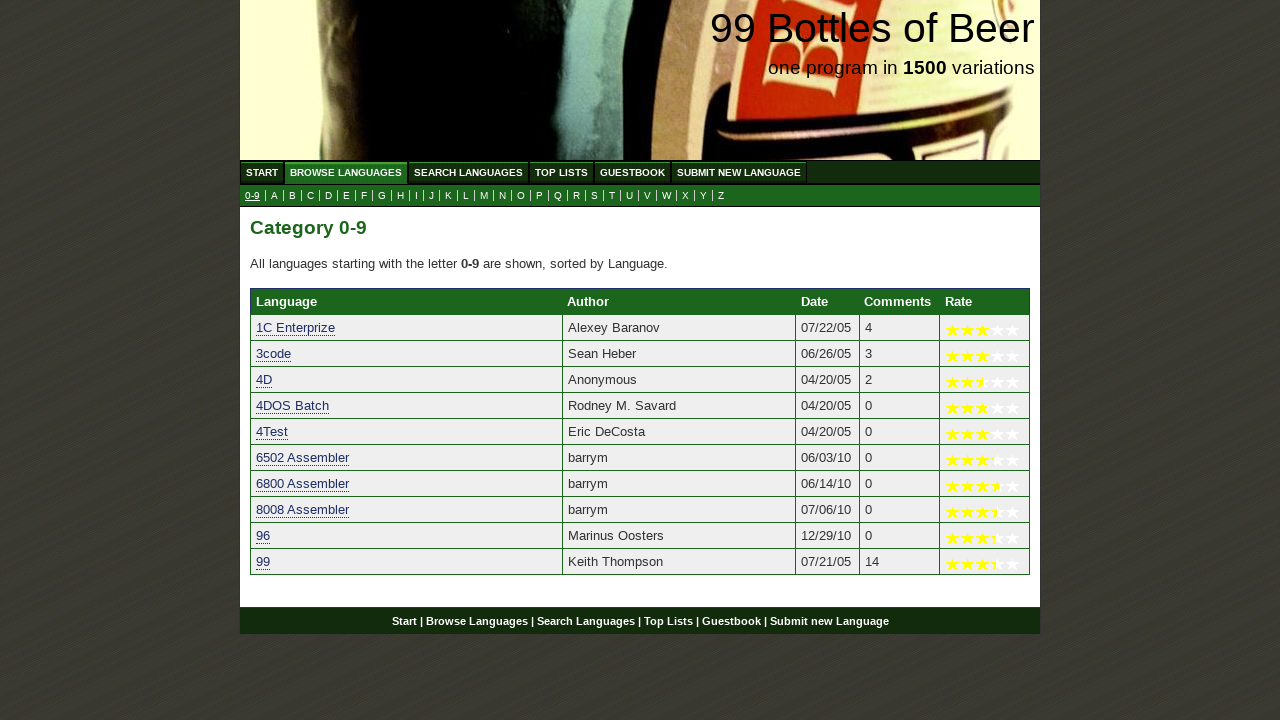

Verified that 10 language links are present for languages starting with 0
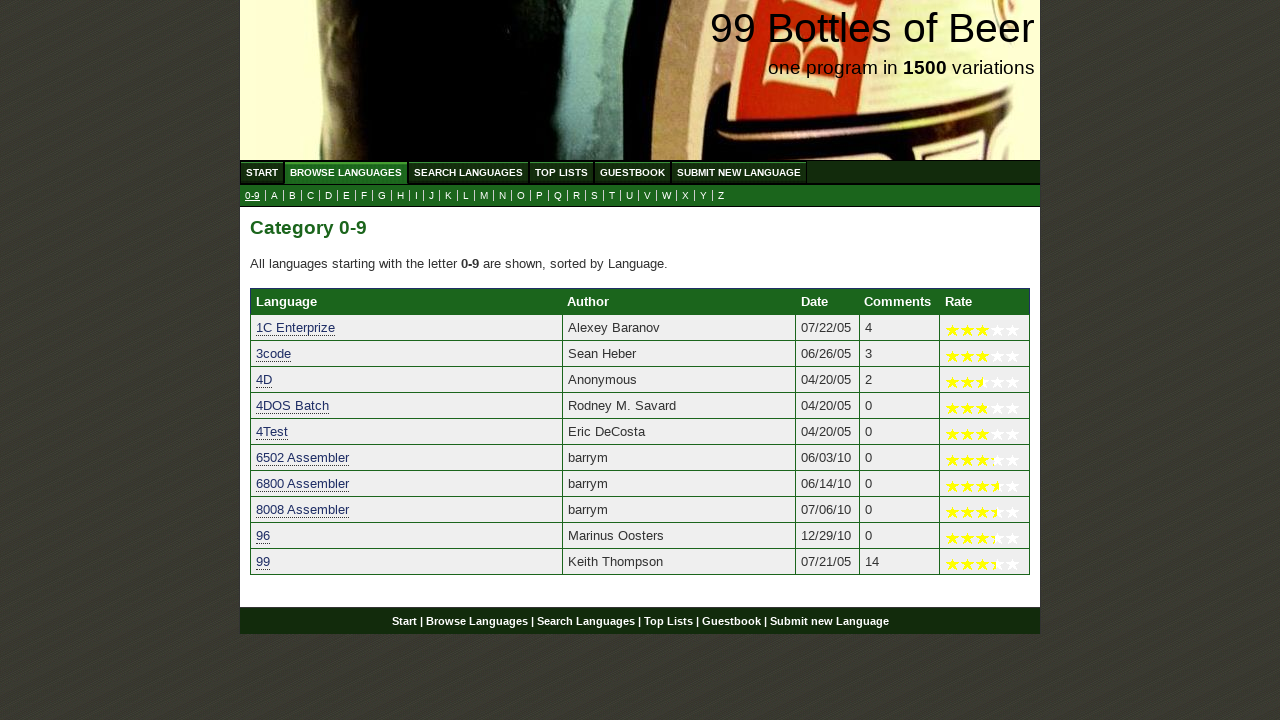

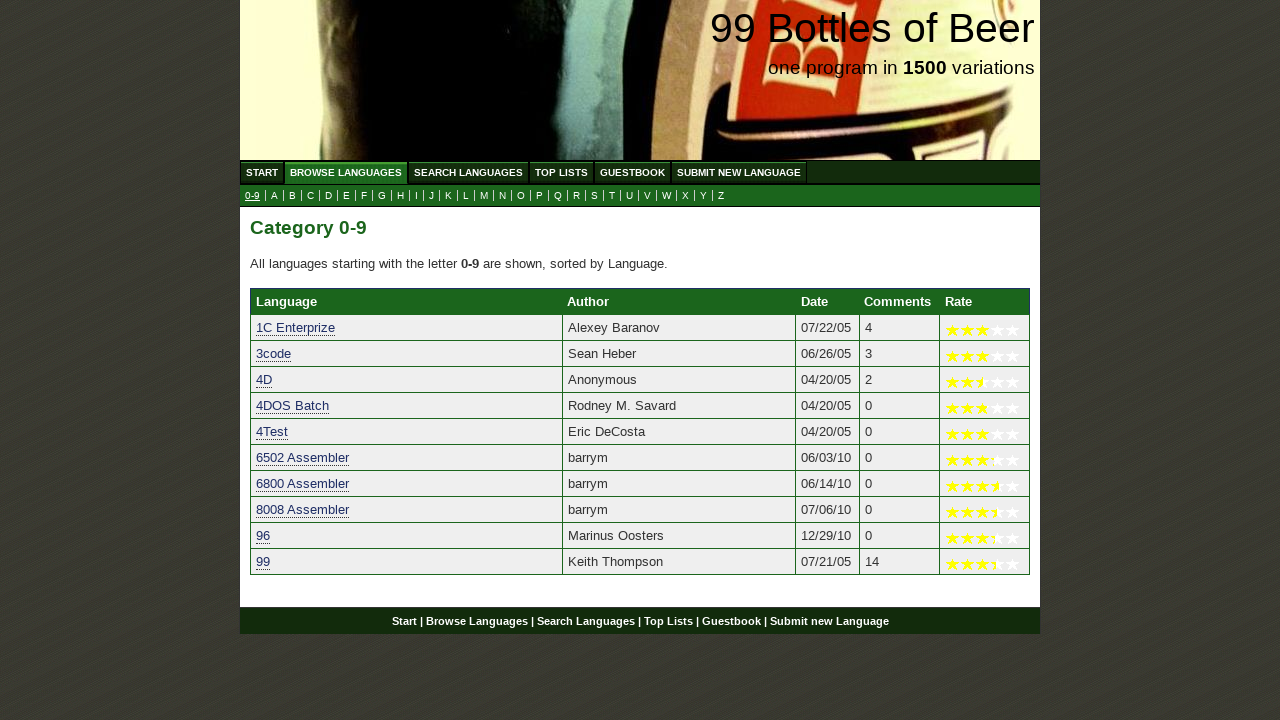